Navigates to the nopCommerce demo page to verify the page loads successfully

Starting URL: https://www.nopcommerce.com/demo

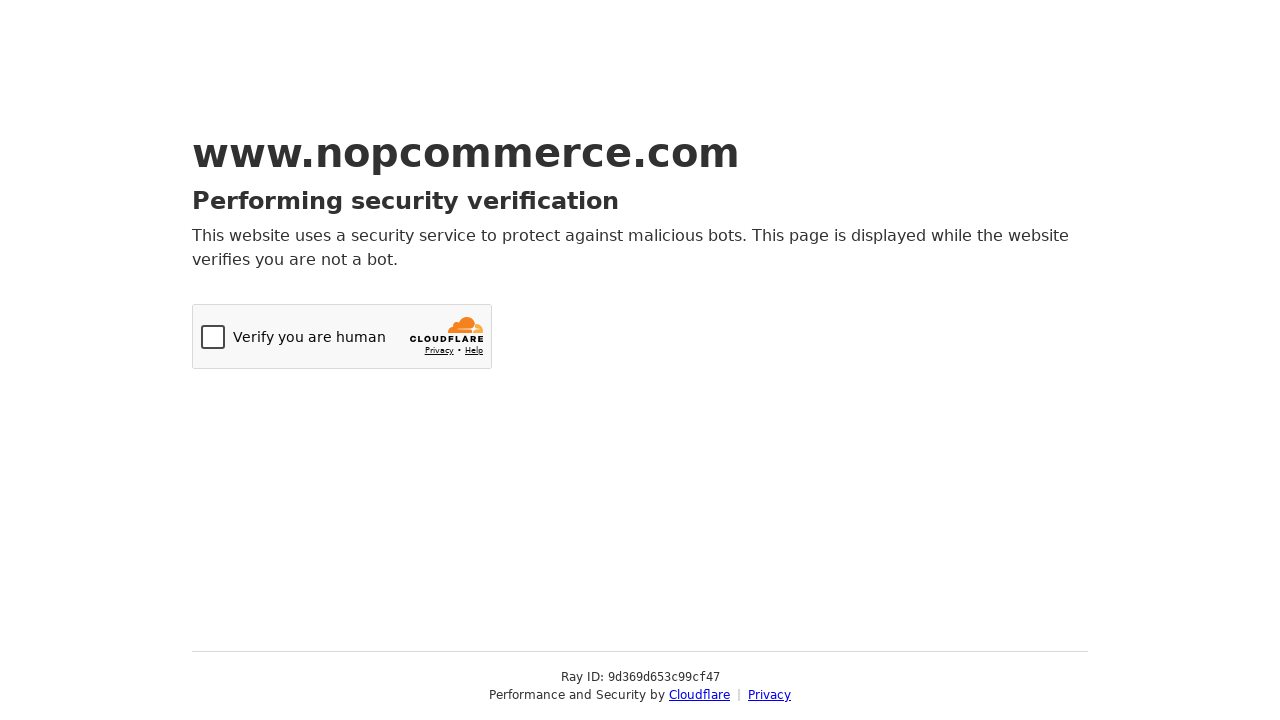

Navigated to nopCommerce demo page at https://www.nopcommerce.com/demo
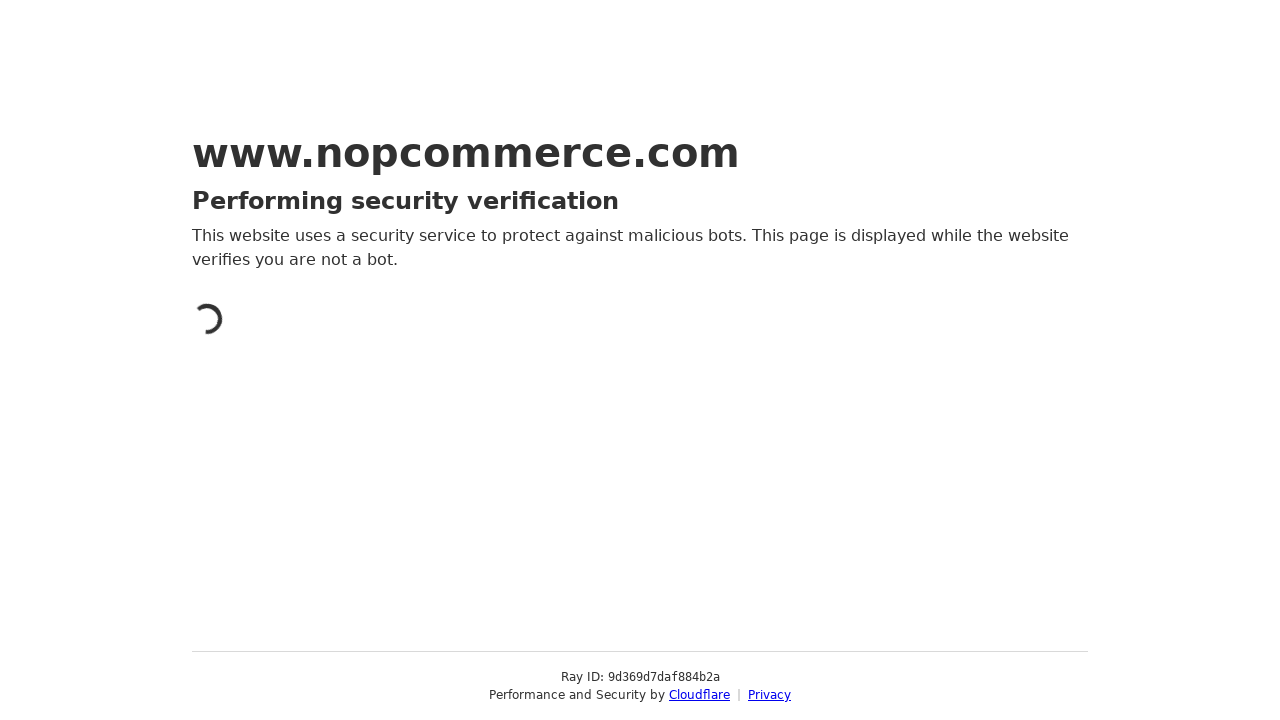

Waited 5 seconds for page to fully load
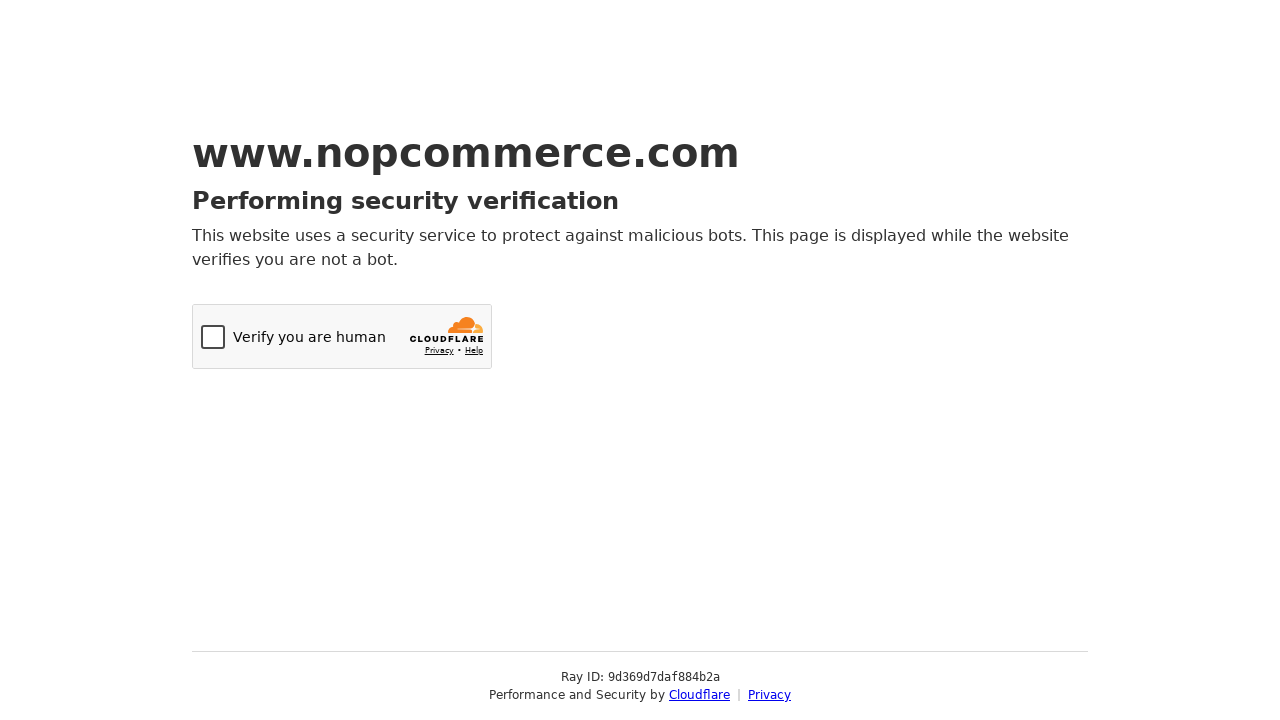

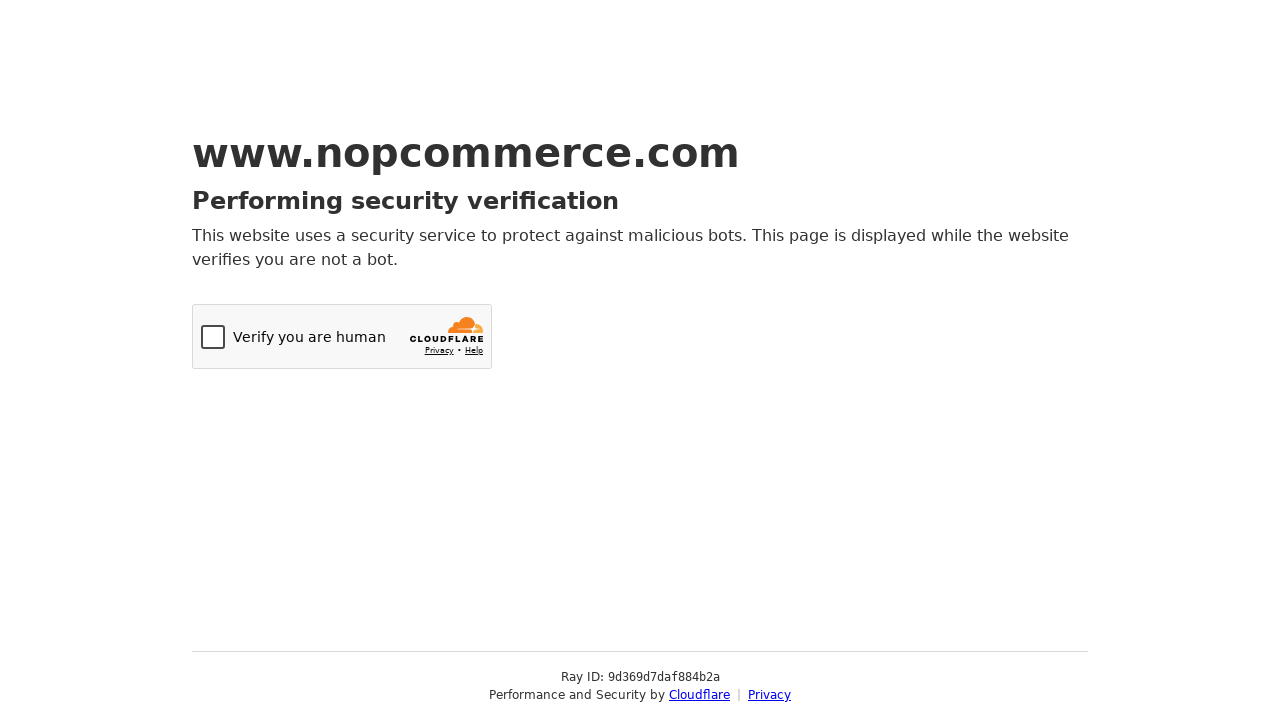